Tests radio button interaction within an iframe on W3Schools tryit editor

Starting URL: https://www.w3schools.com/tags/tryit.asp?filename=tryhtml5_input_type_radio

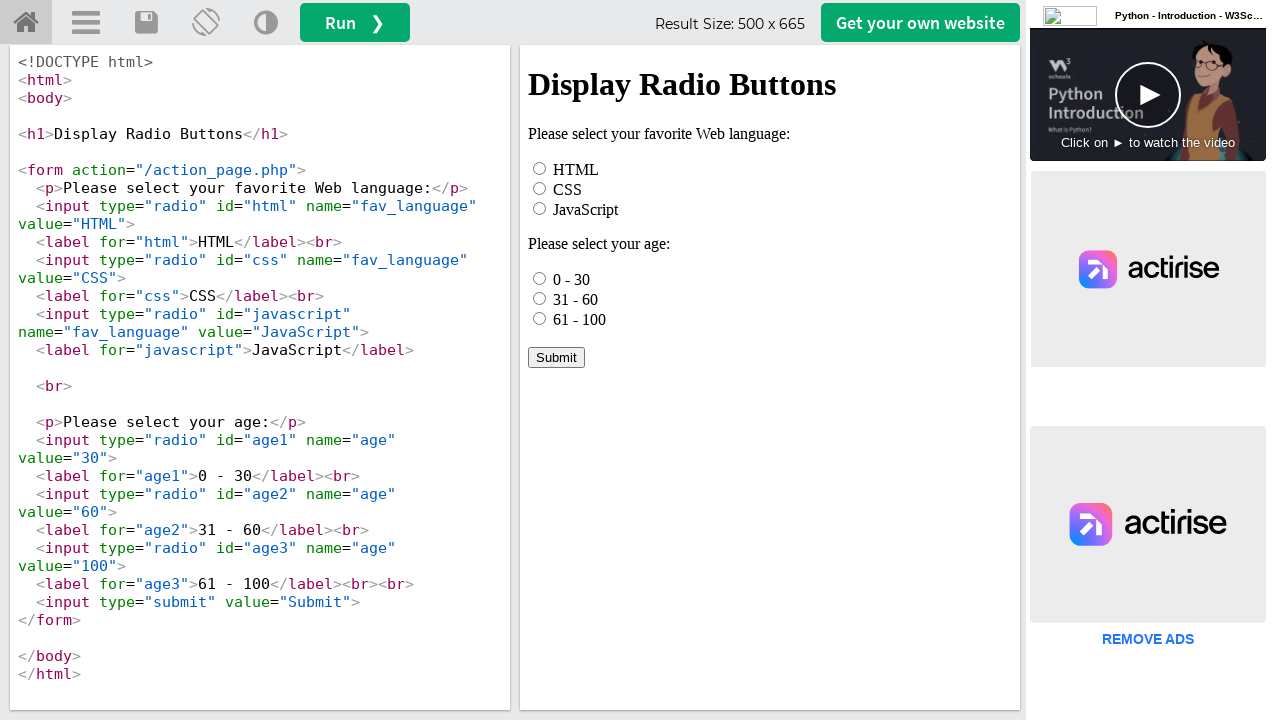

Located iframe with id 'iframeResult' containing the radio button demo
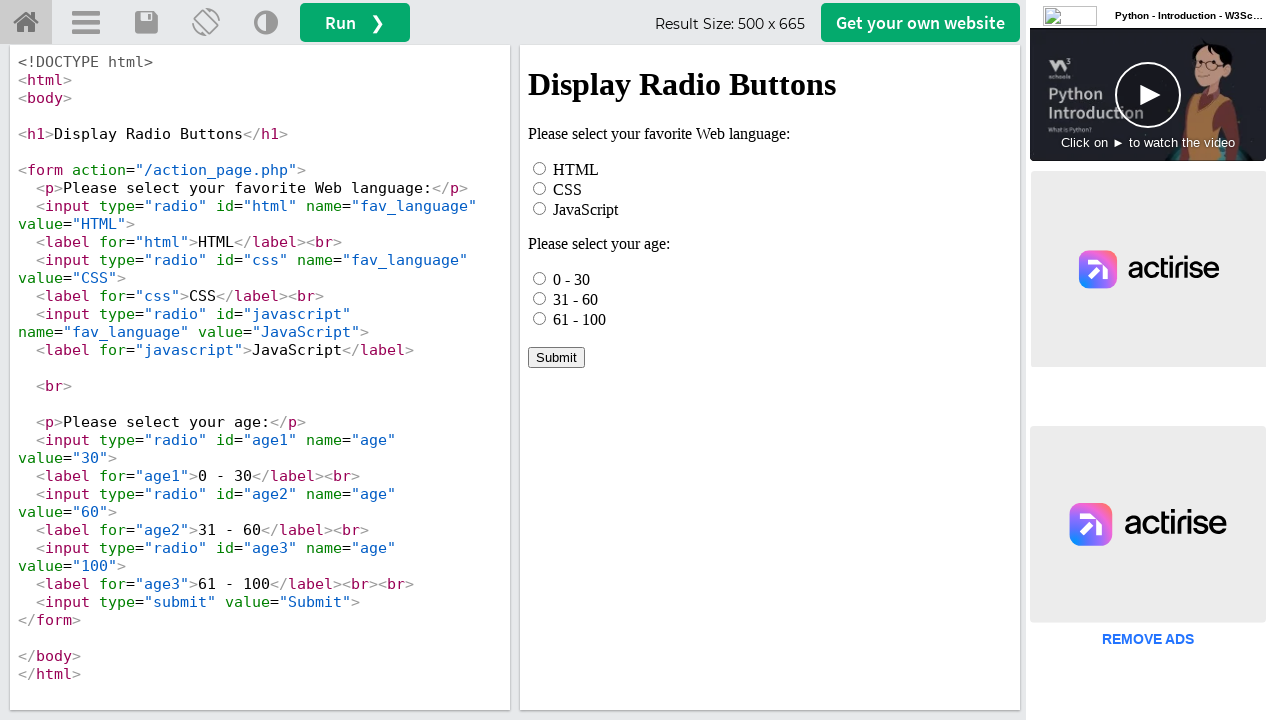

Clicked the JavaScript radio button at (540, 208) on #javascript
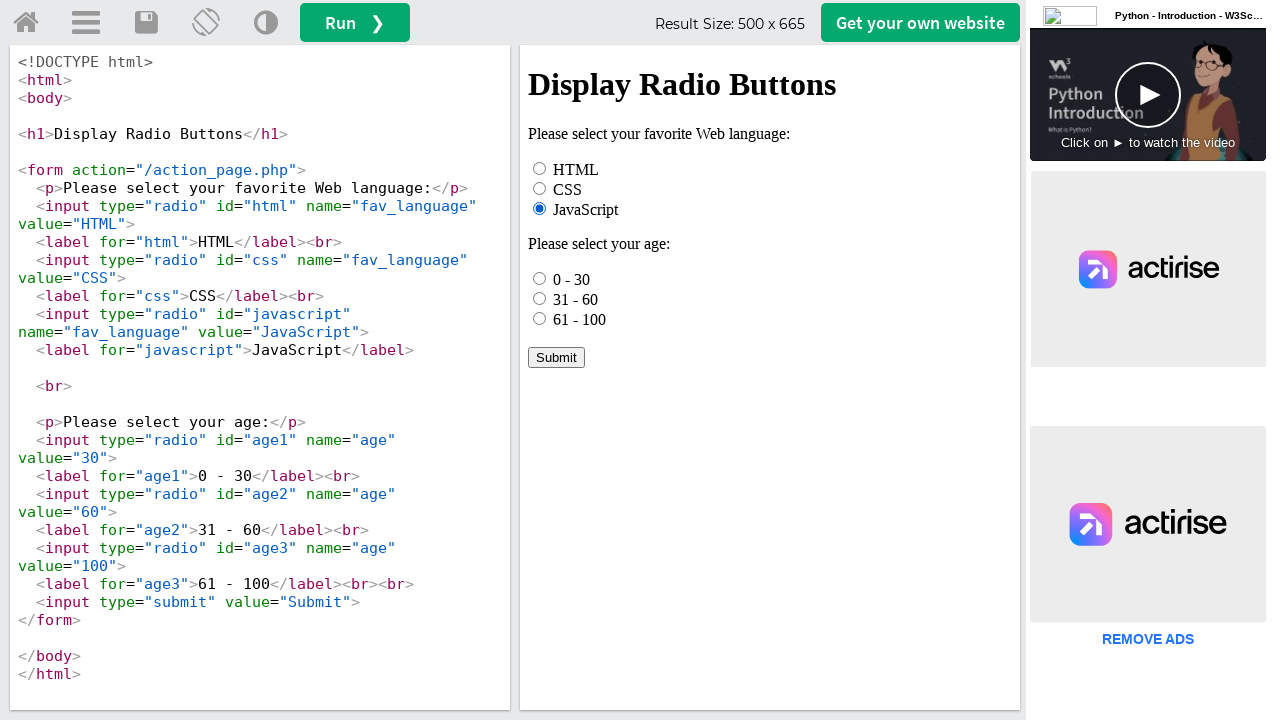

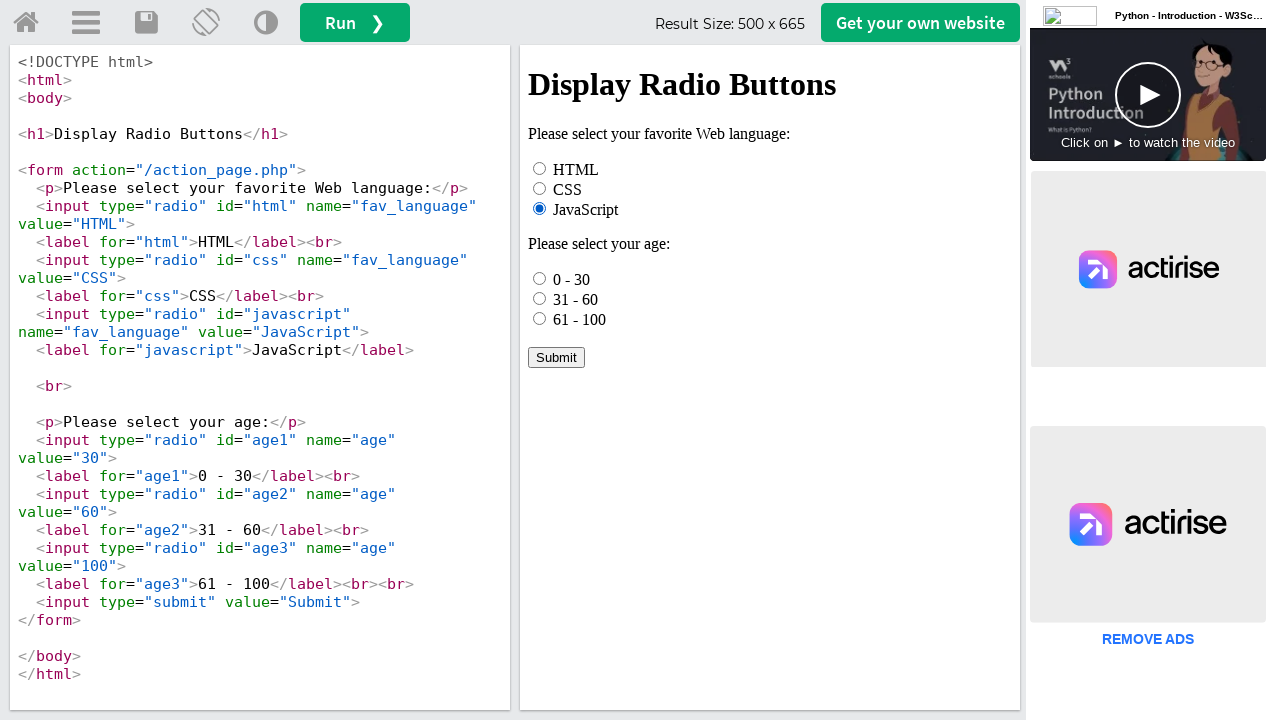